Tests JavaScript alert functionality by clicking a button that triggers a JS alert and verifying the result message is displayed correctly on the page.

Starting URL: https://the-internet.herokuapp.com/javascript_alerts

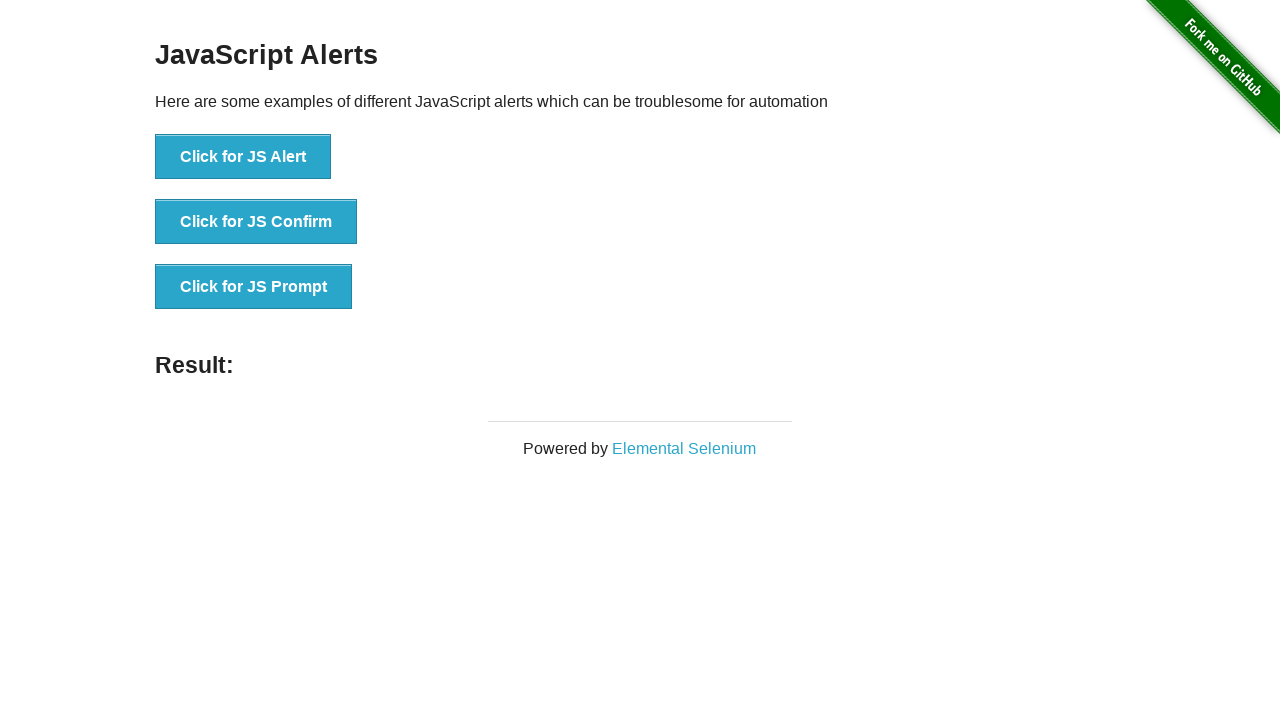

Verified page title is 'The Internet'
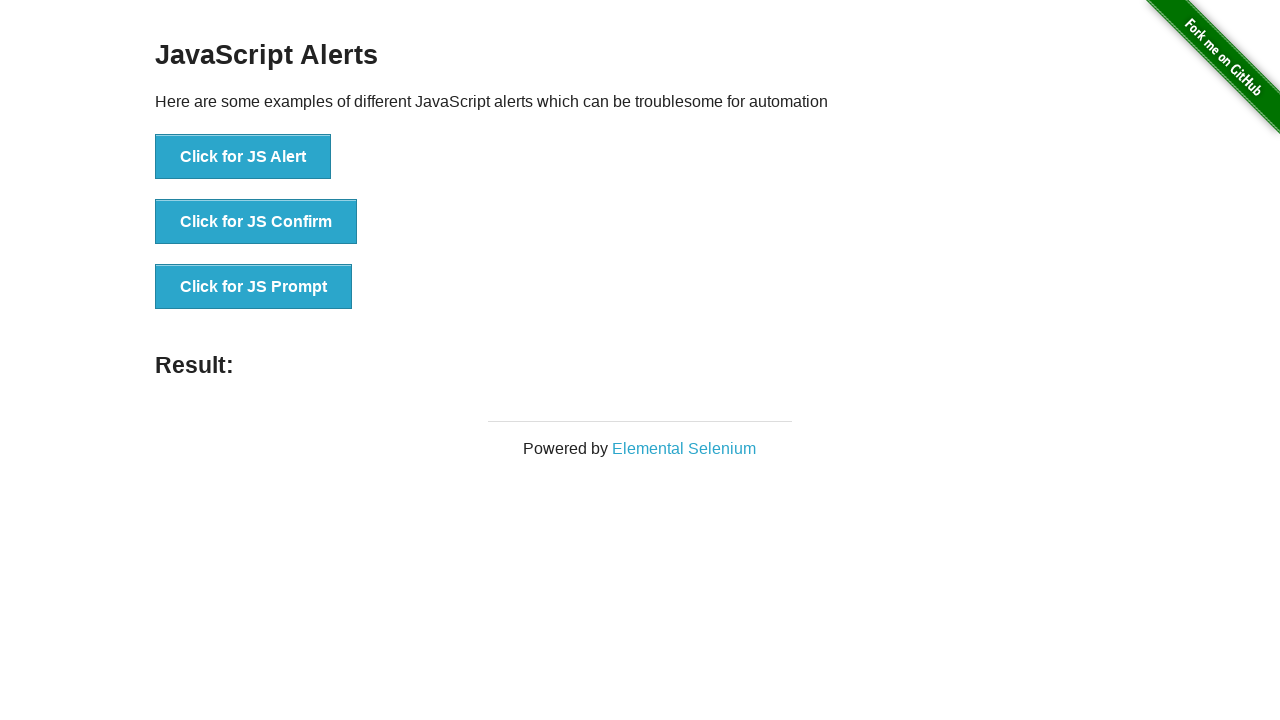

Clicked the 'Click for JS Alert' button at (243, 157) on internal:role=button[name="Click for JS Alert"i]
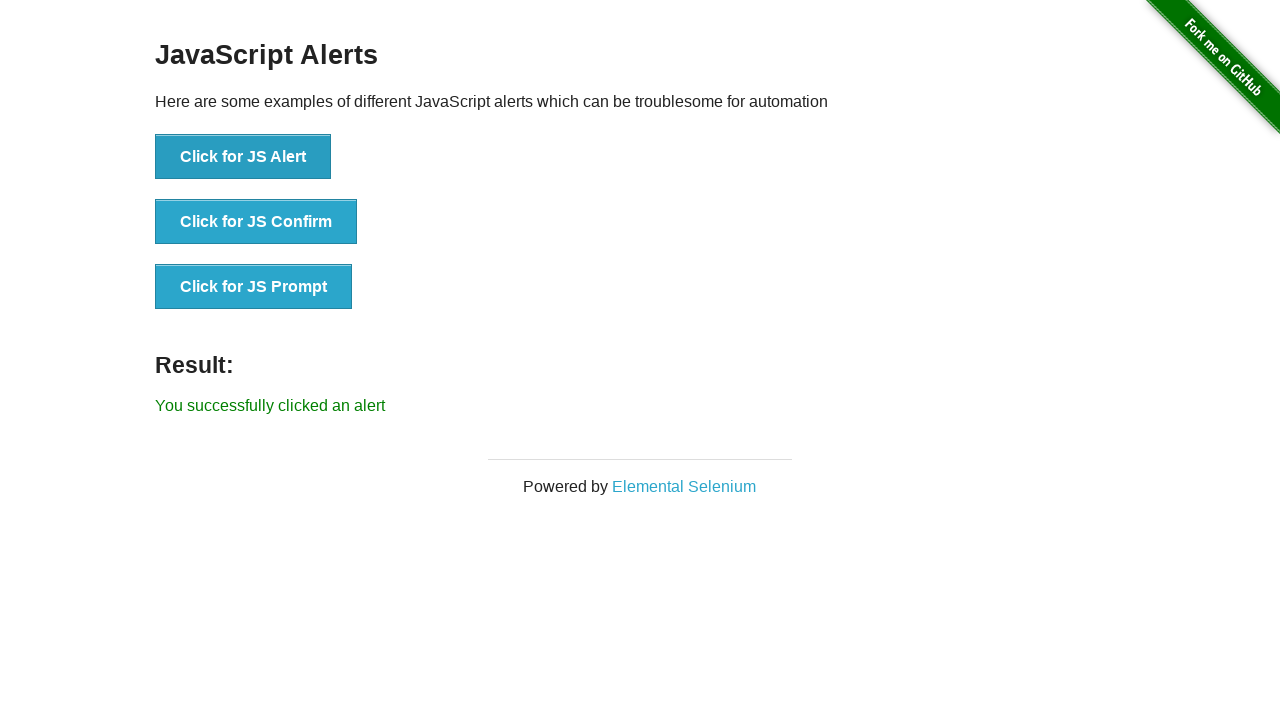

Retrieved result message from page
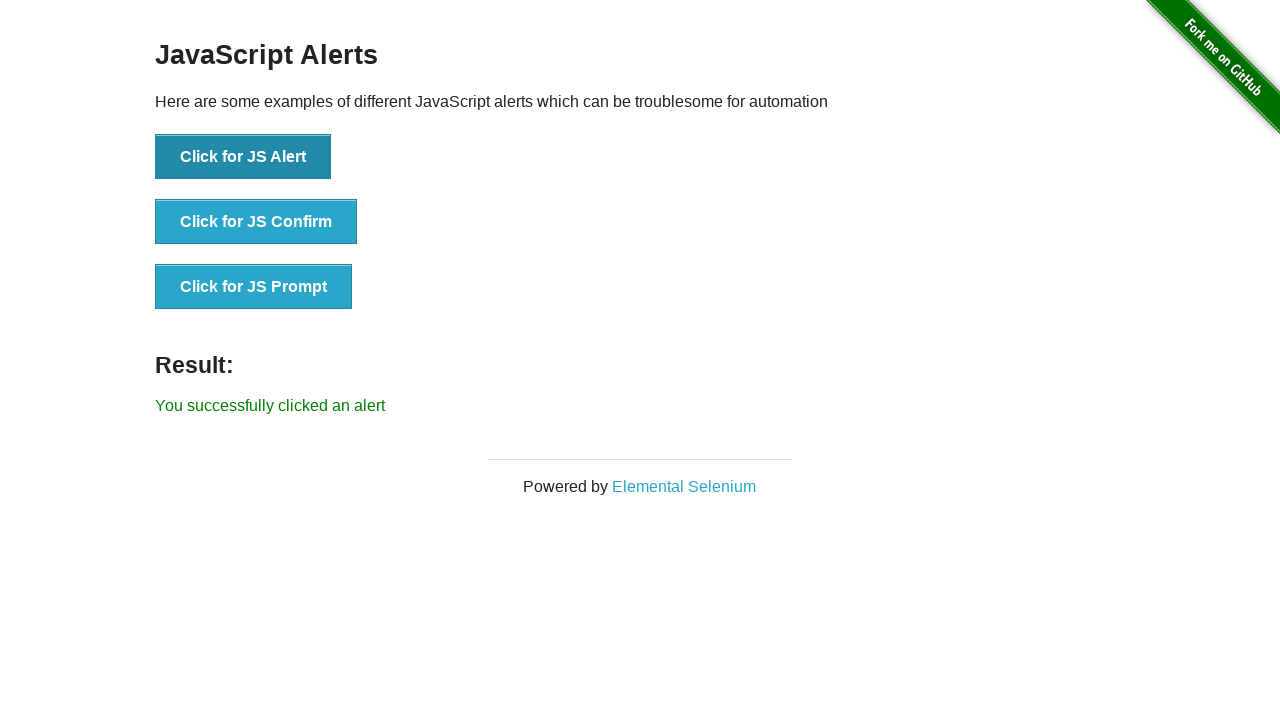

Verified result message is 'You successfully clicked an alert'
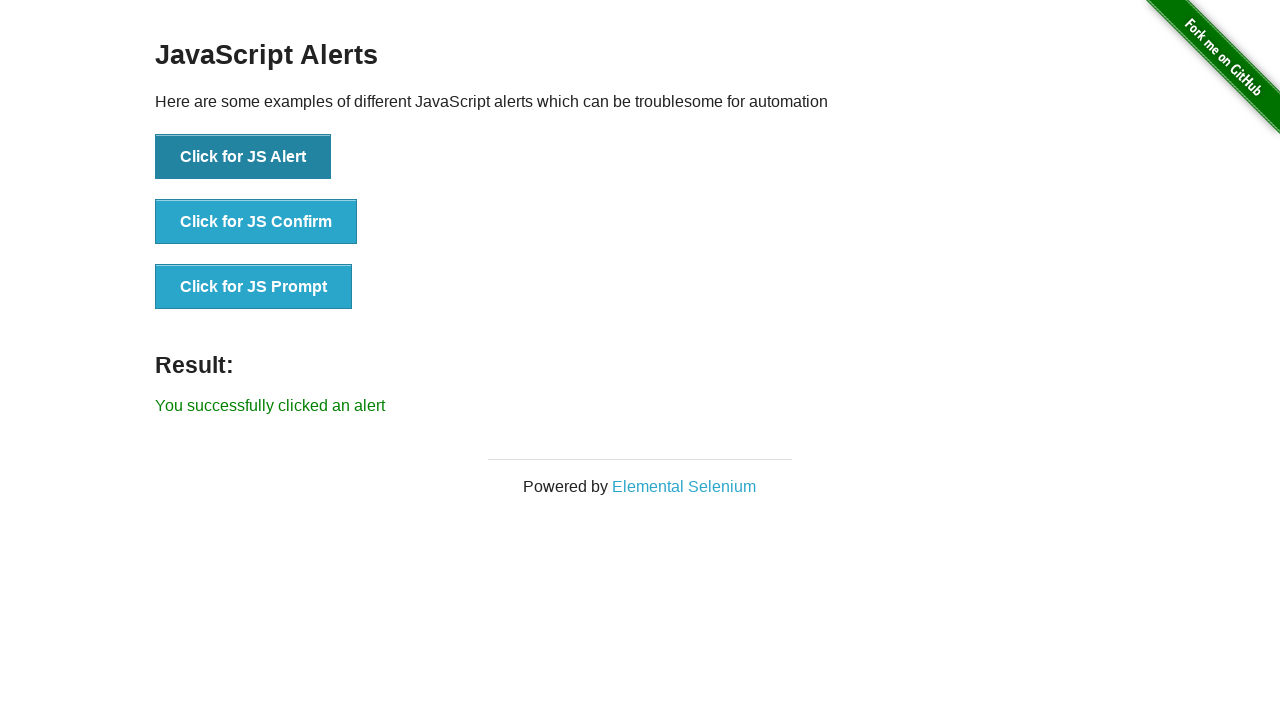

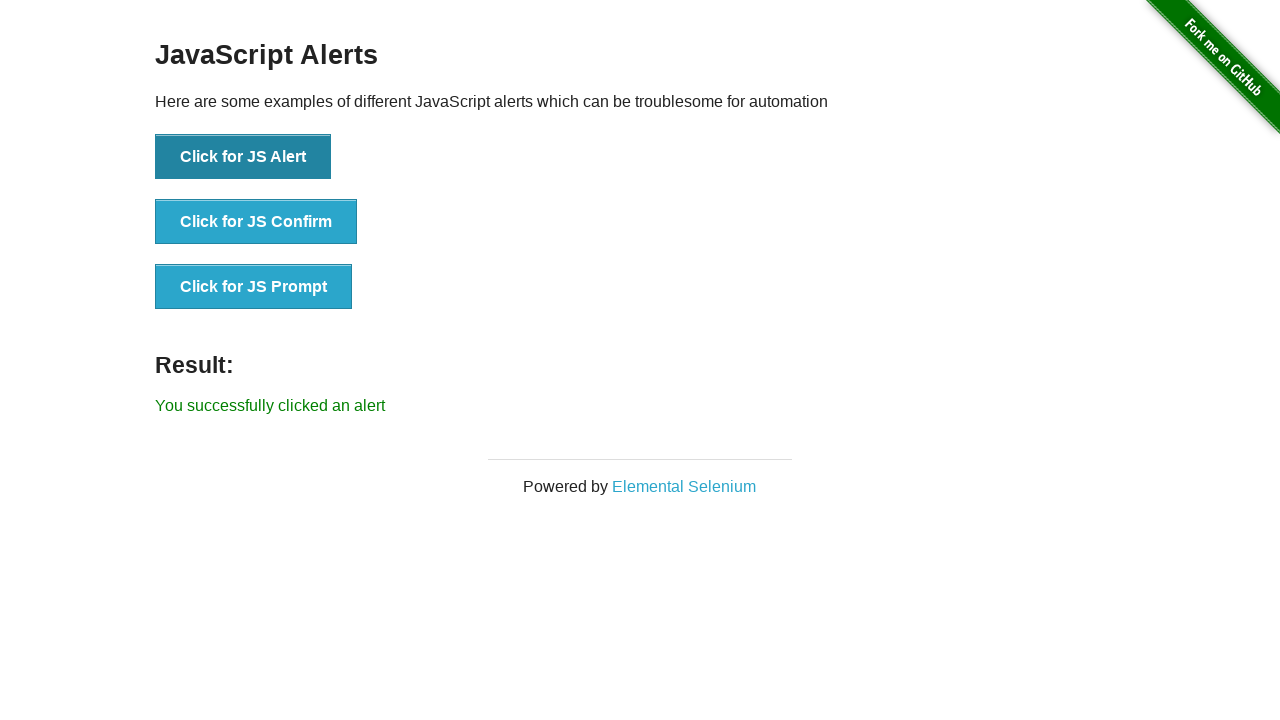